Tests file upload functionality by selecting a file via the file input and clicking the upload button, then verifying the success message is displayed.

Starting URL: https://the-internet.herokuapp.com/upload

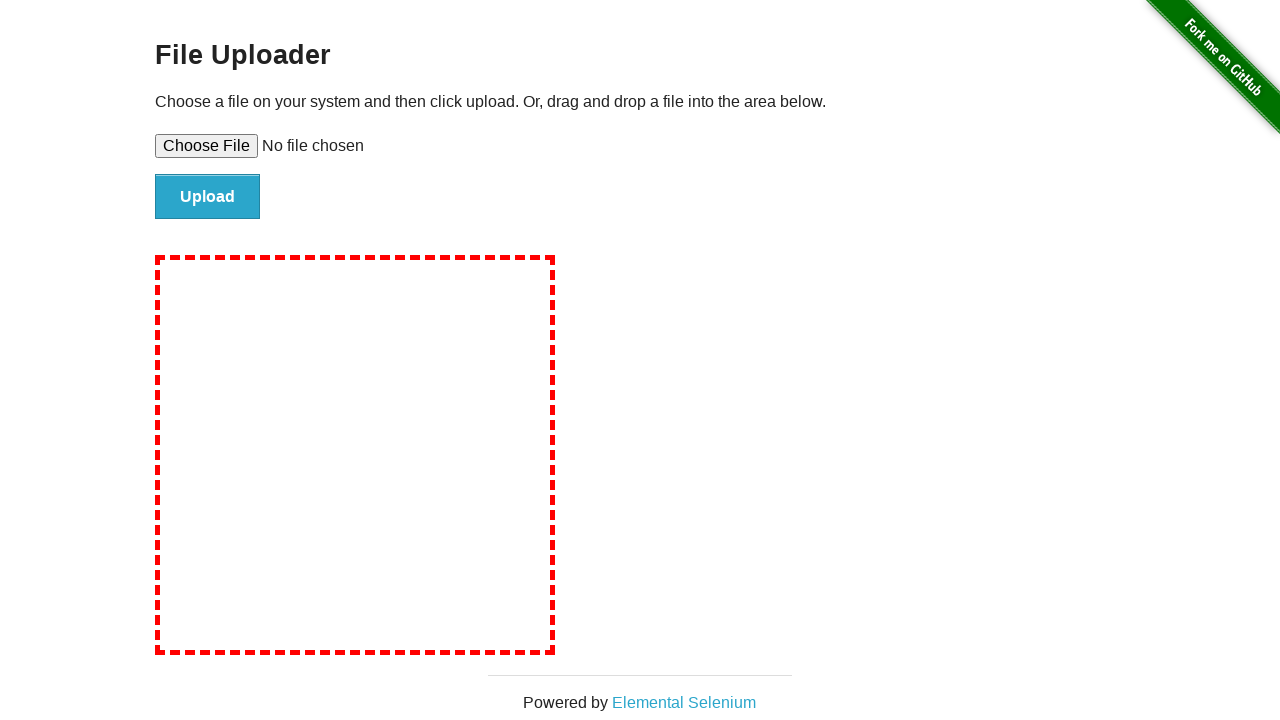

Created temporary test file for upload
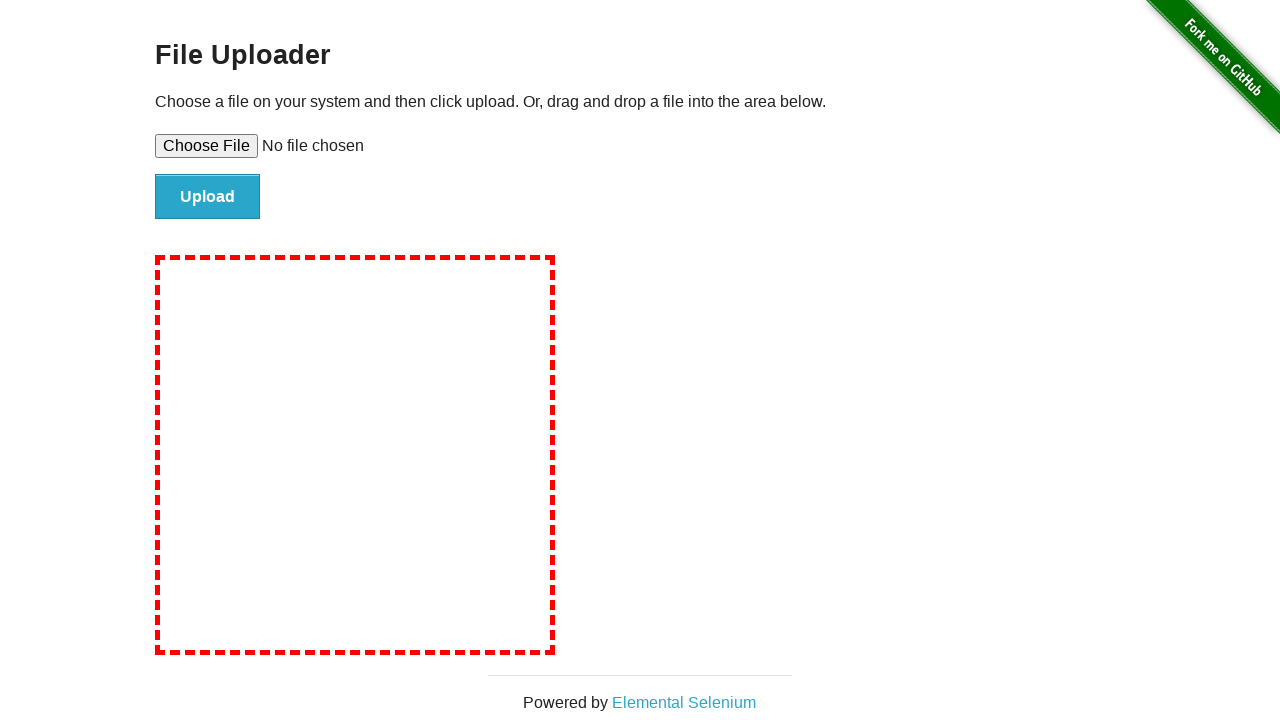

Selected temporary file in file input element
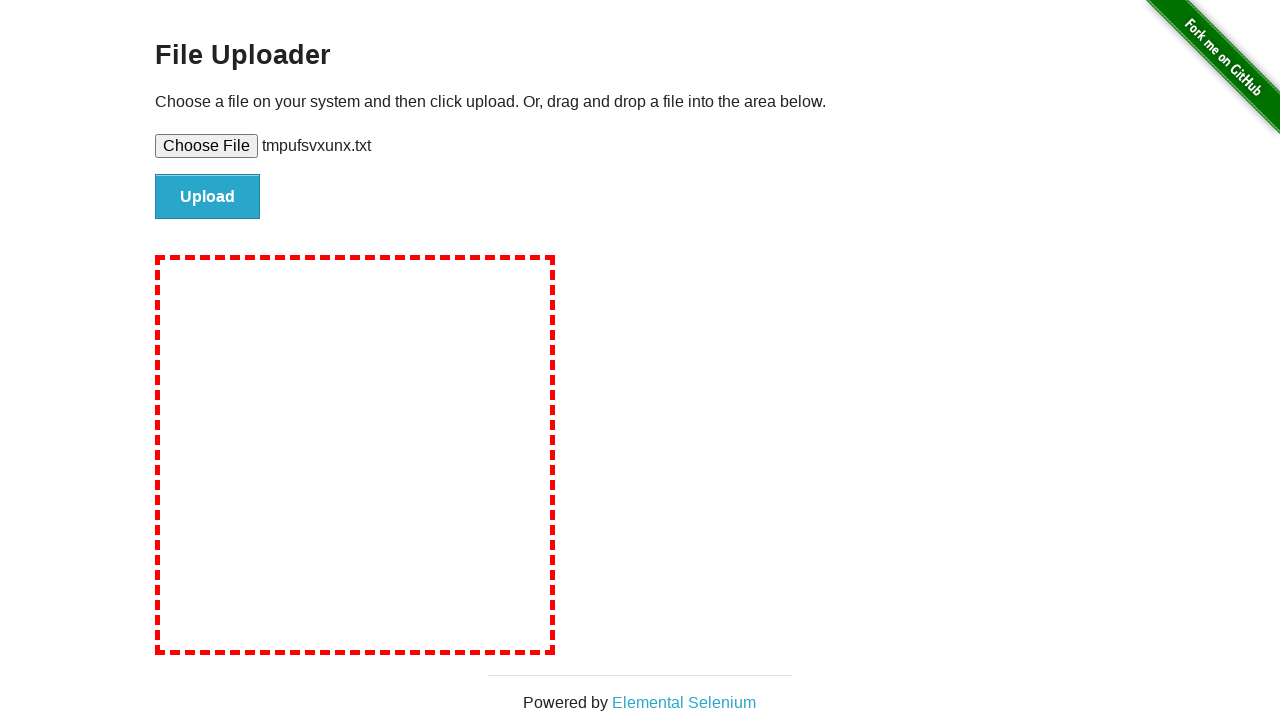

Clicked upload button to submit file at (208, 197) on #file-submit
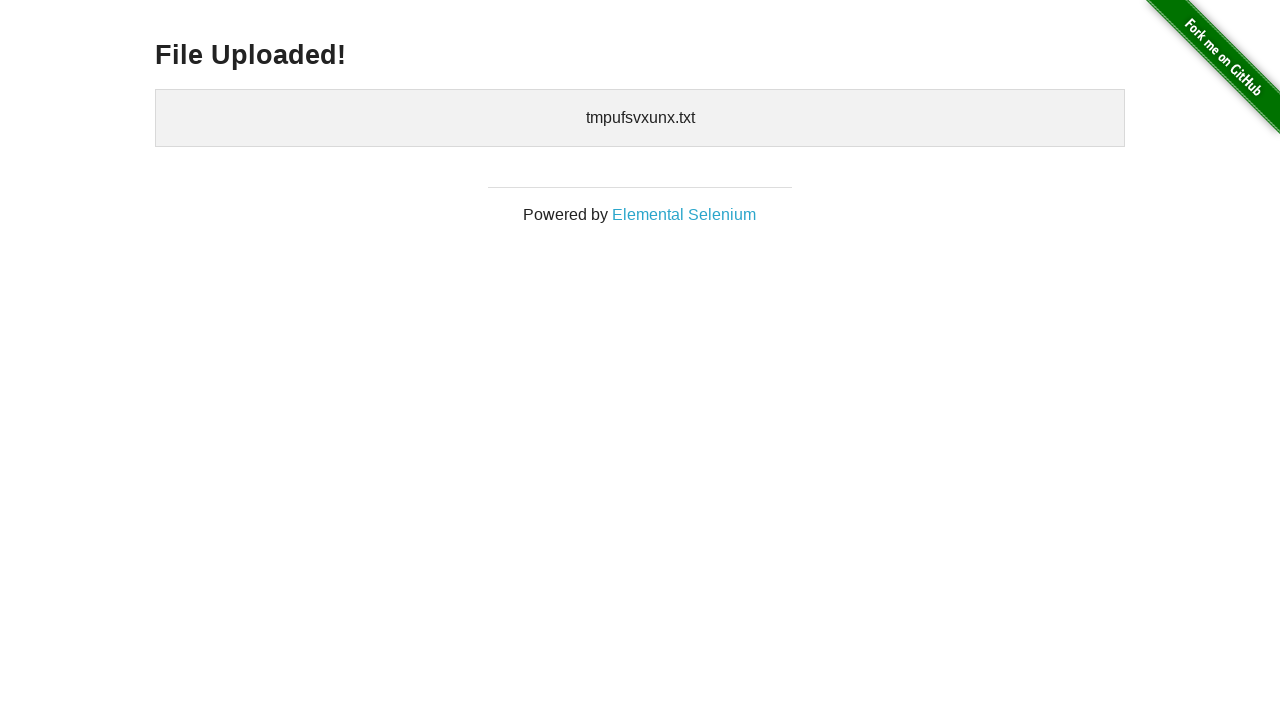

Success message heading appeared after upload
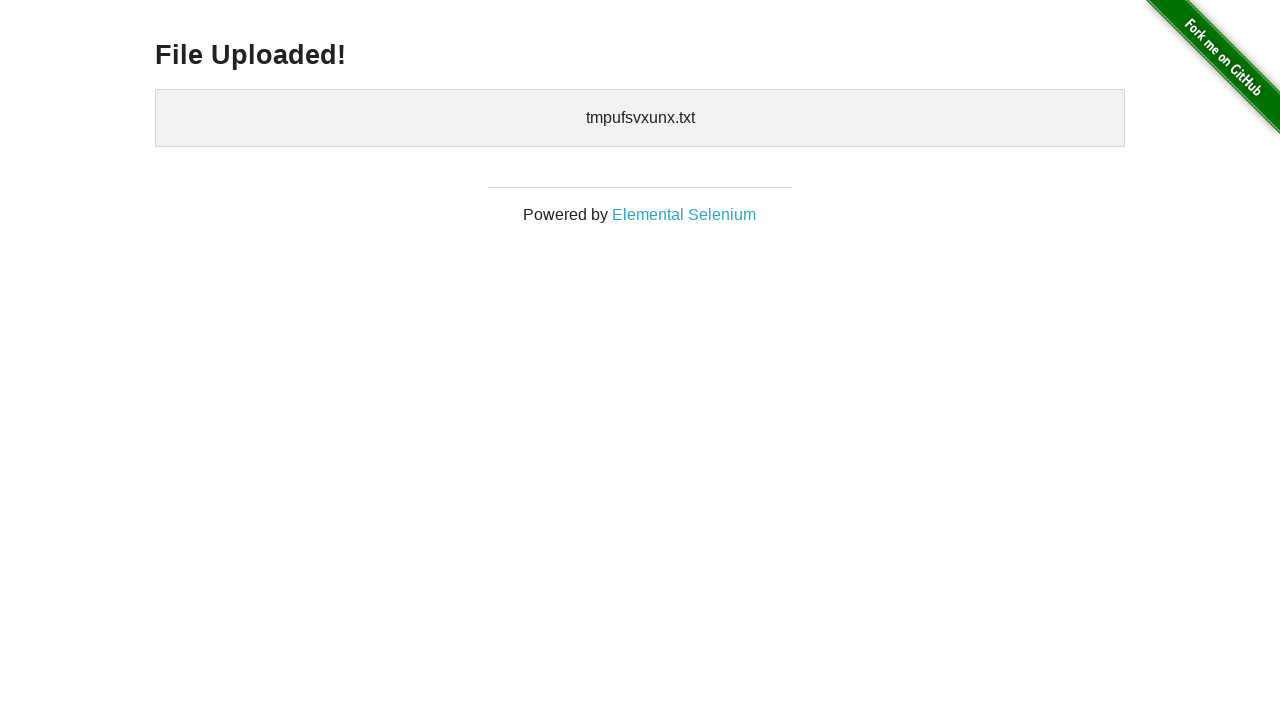

Retrieved success message text: 'File Uploaded!'
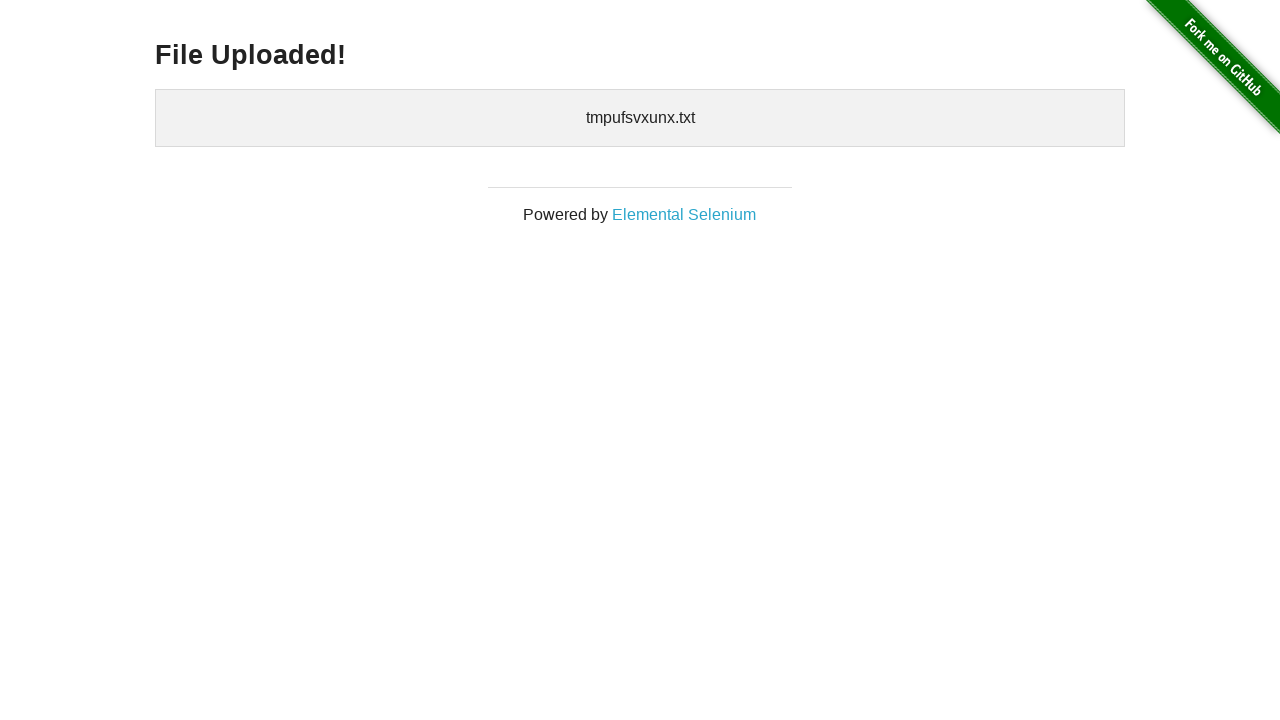

Verified success message displays 'File Uploaded!'
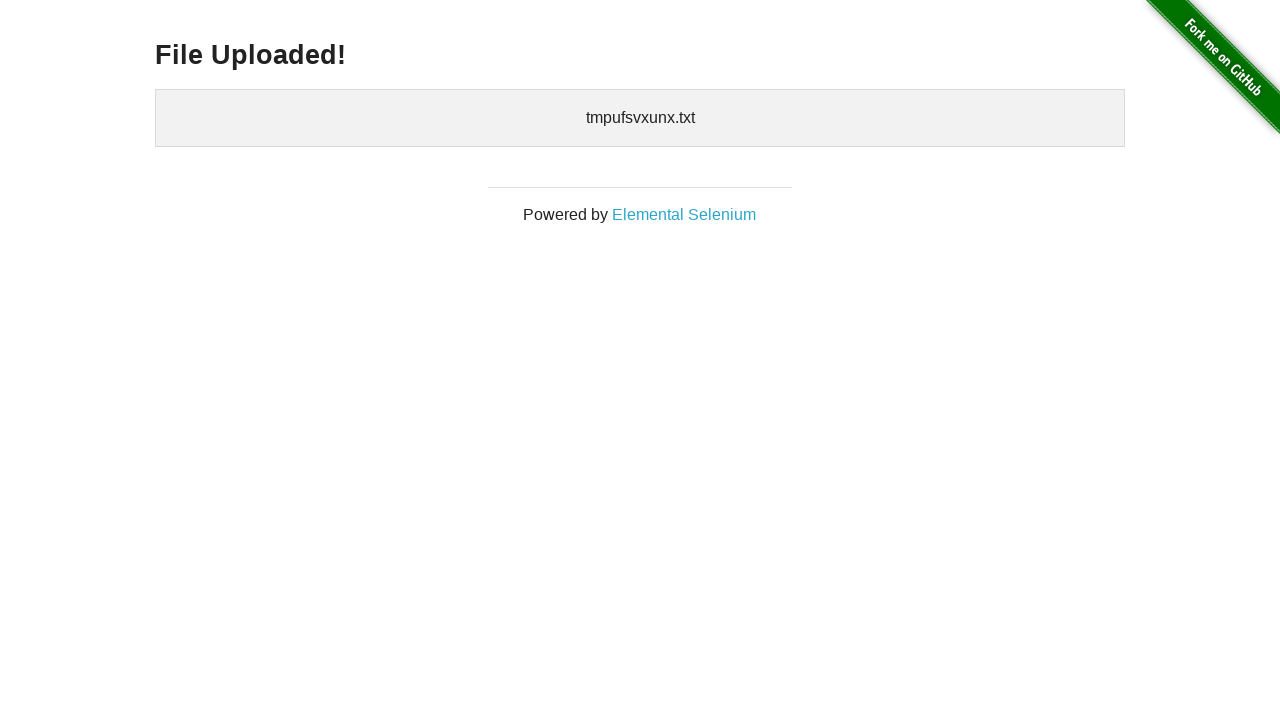

Cleaned up temporary test file
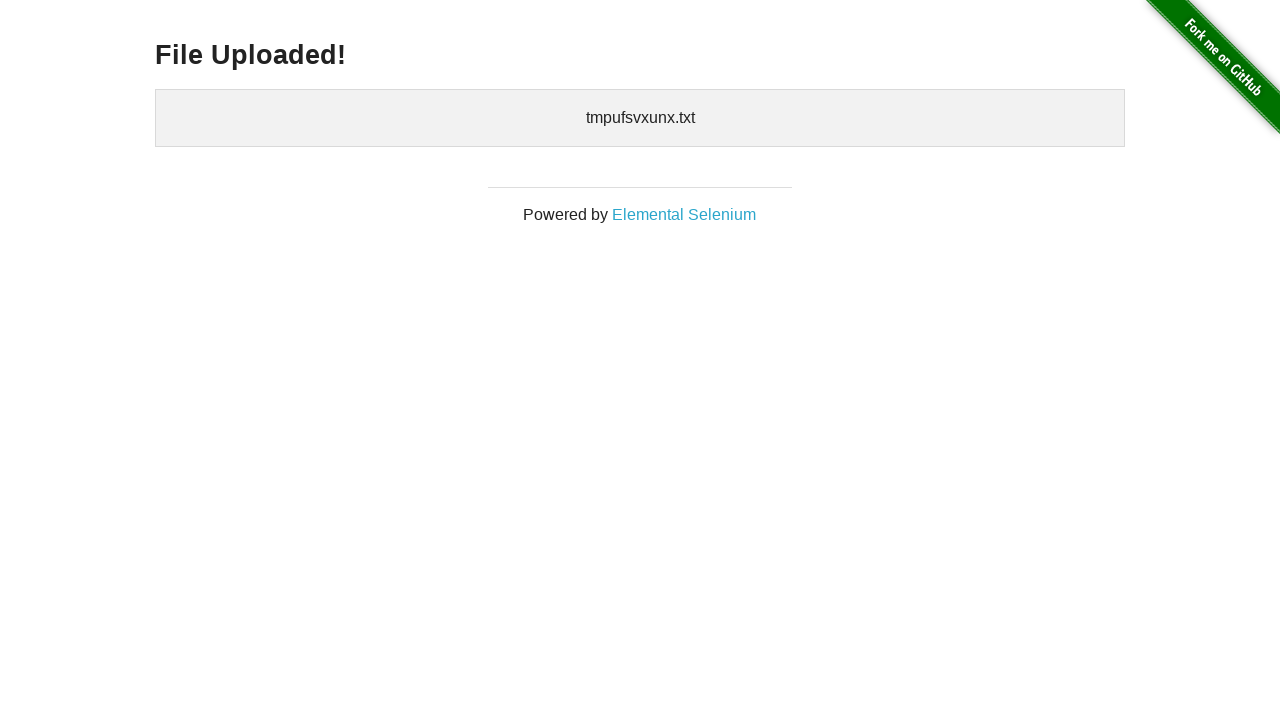

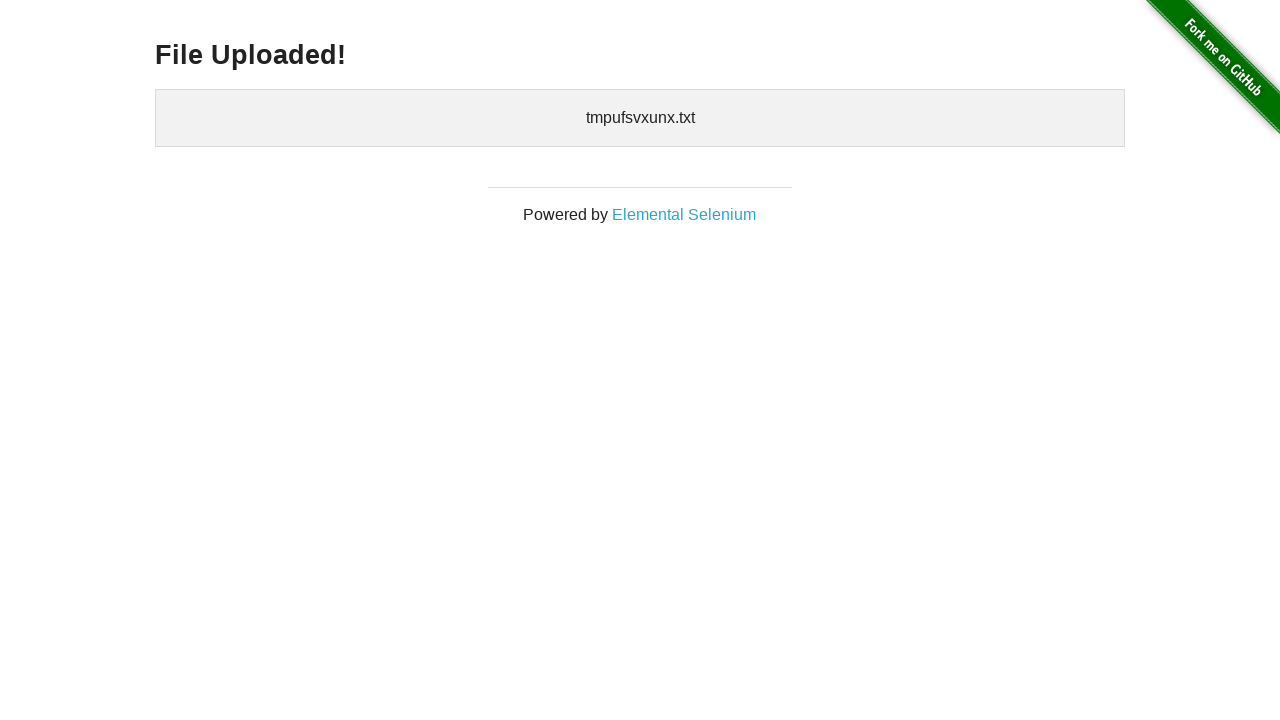